Verifies that the demo link is removed from the footer on all pages including main, pricing, and privacy pages.

Starting URL: https://sunspire-web-app.vercel.app/?company=Apple&demo=1

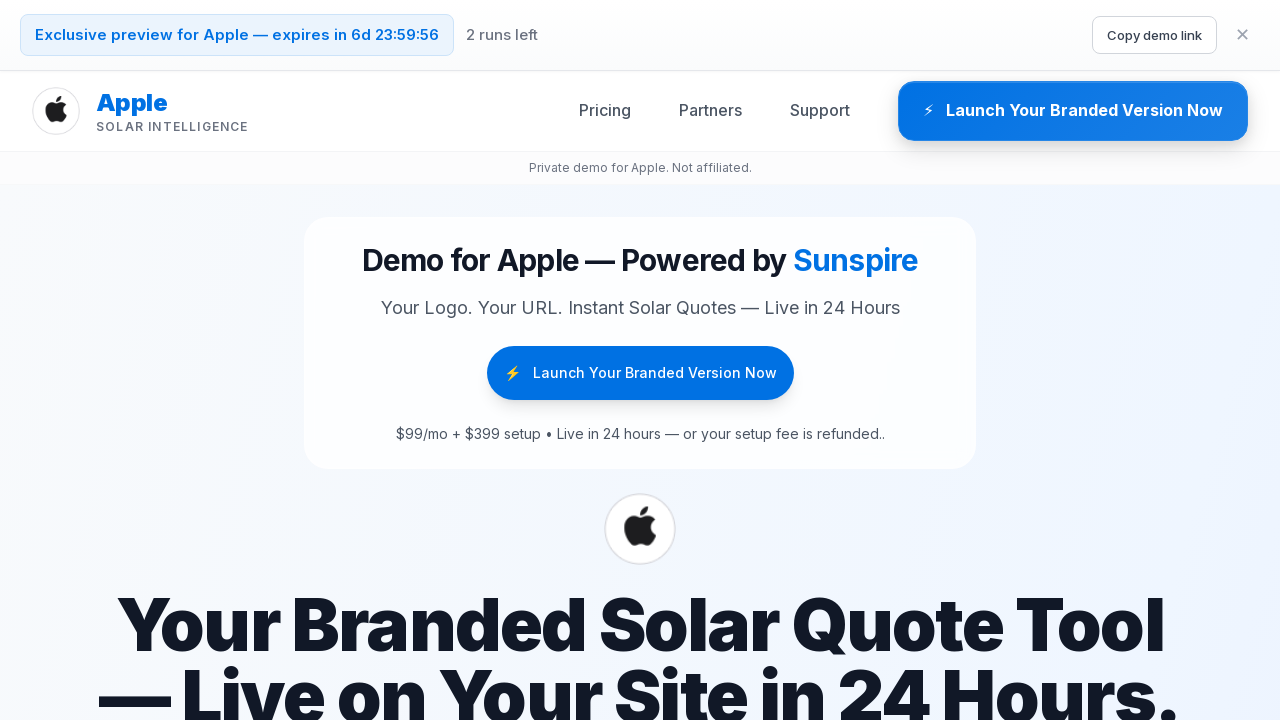

Main page loaded with networkidle state
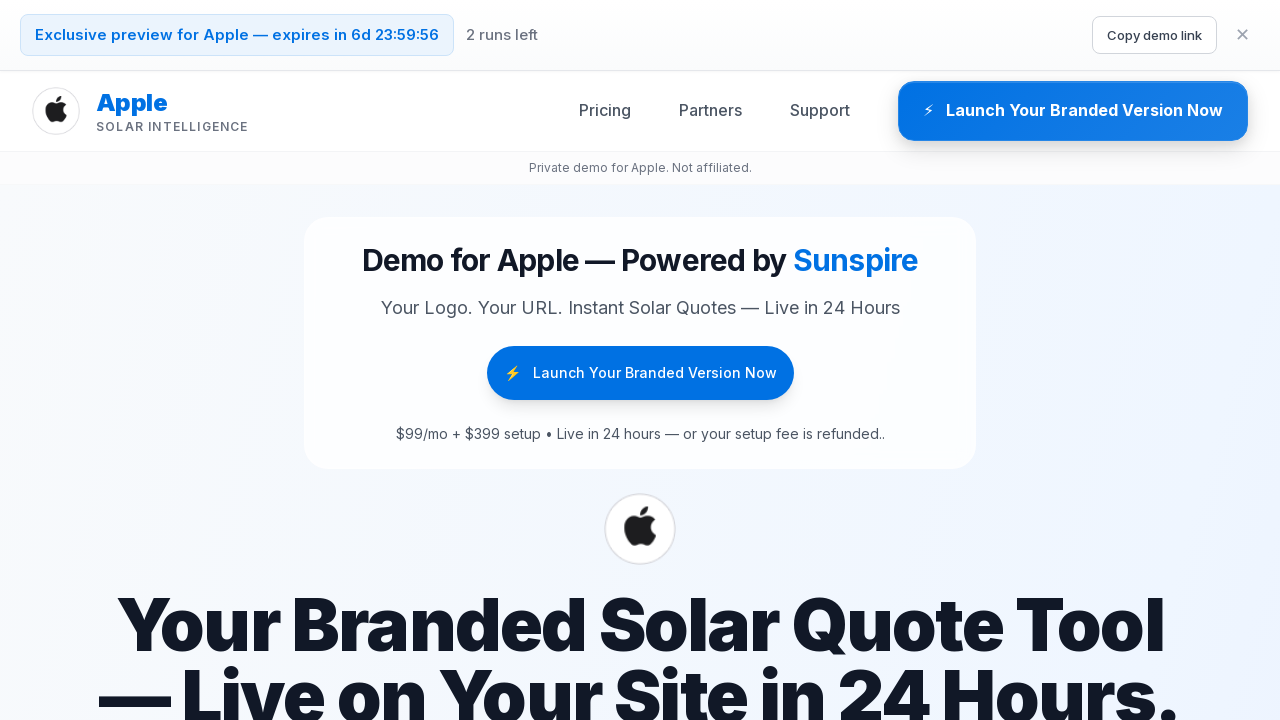

Footer element is visible on main page
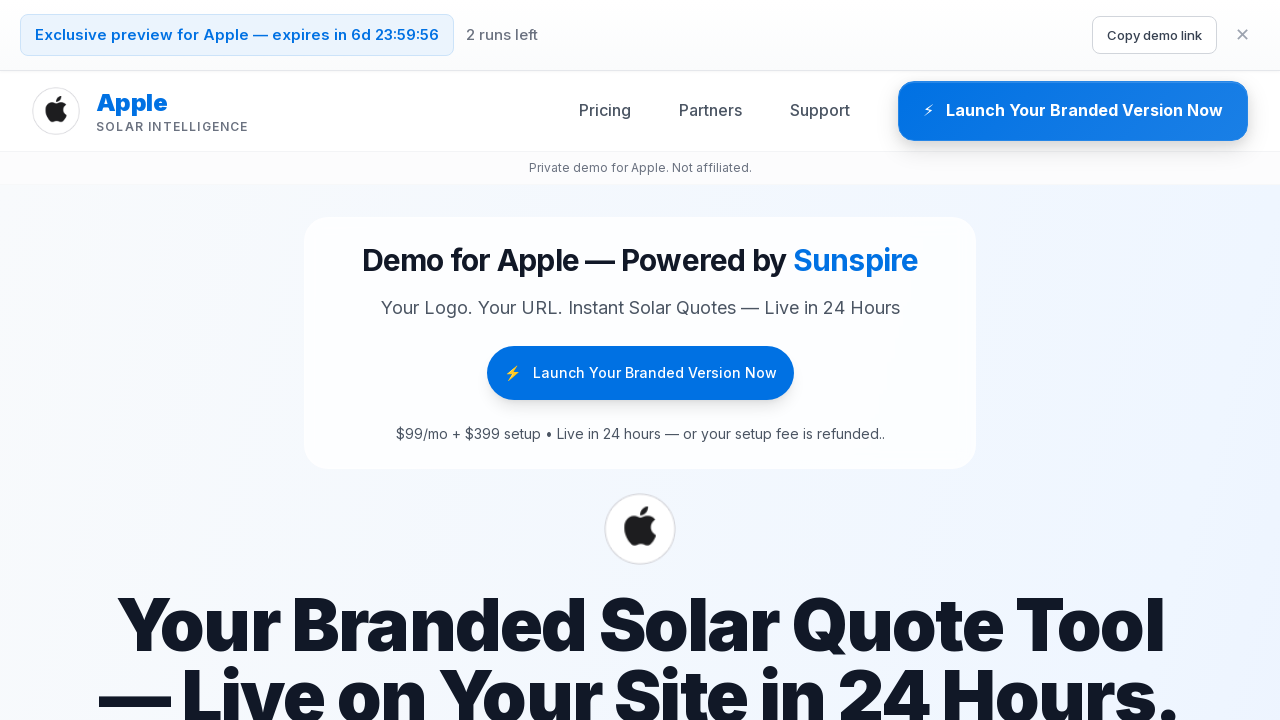

Verified demo link absence in footer on main page (found 9 demo links)
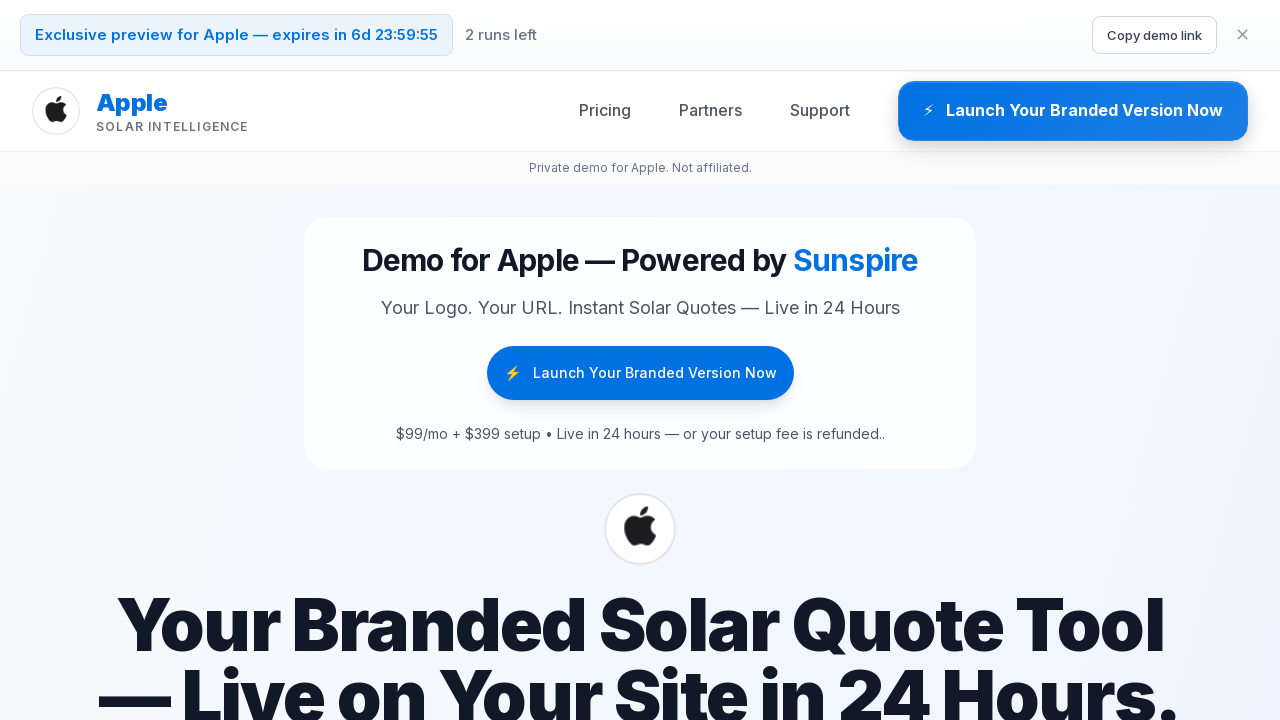

Navigated to pricing page with demo parameter
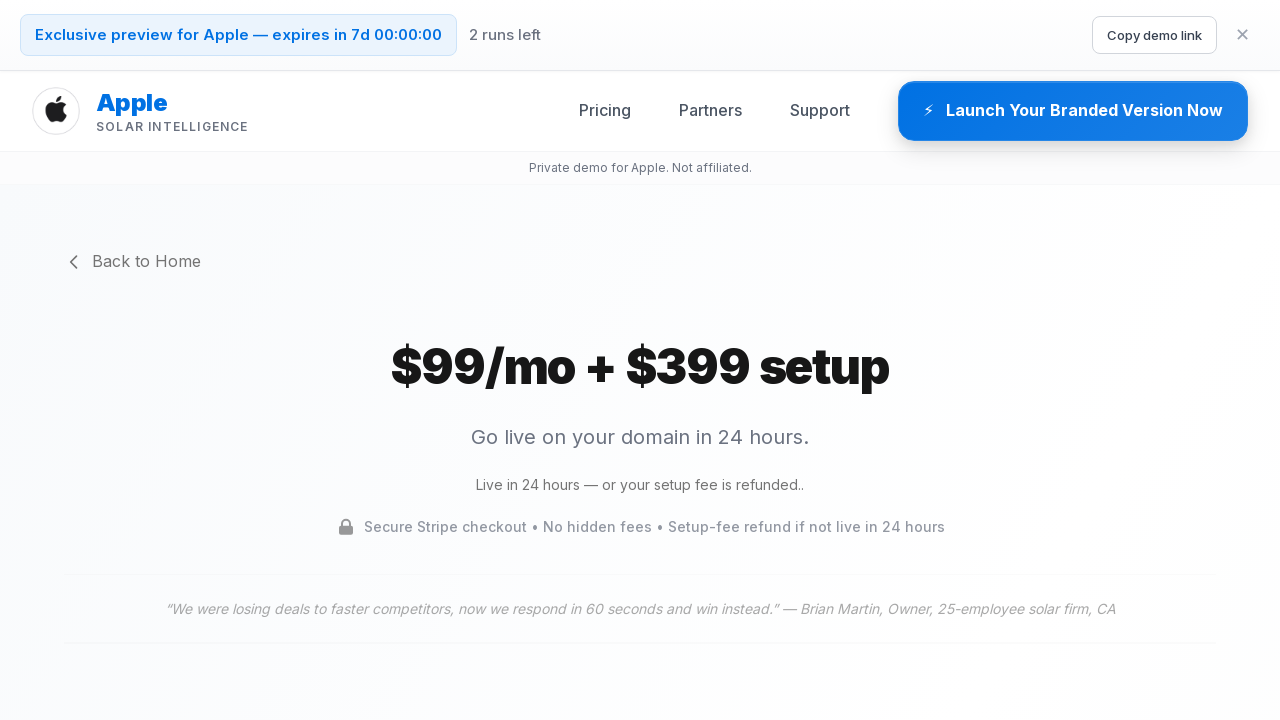

Pricing page loaded with networkidle state
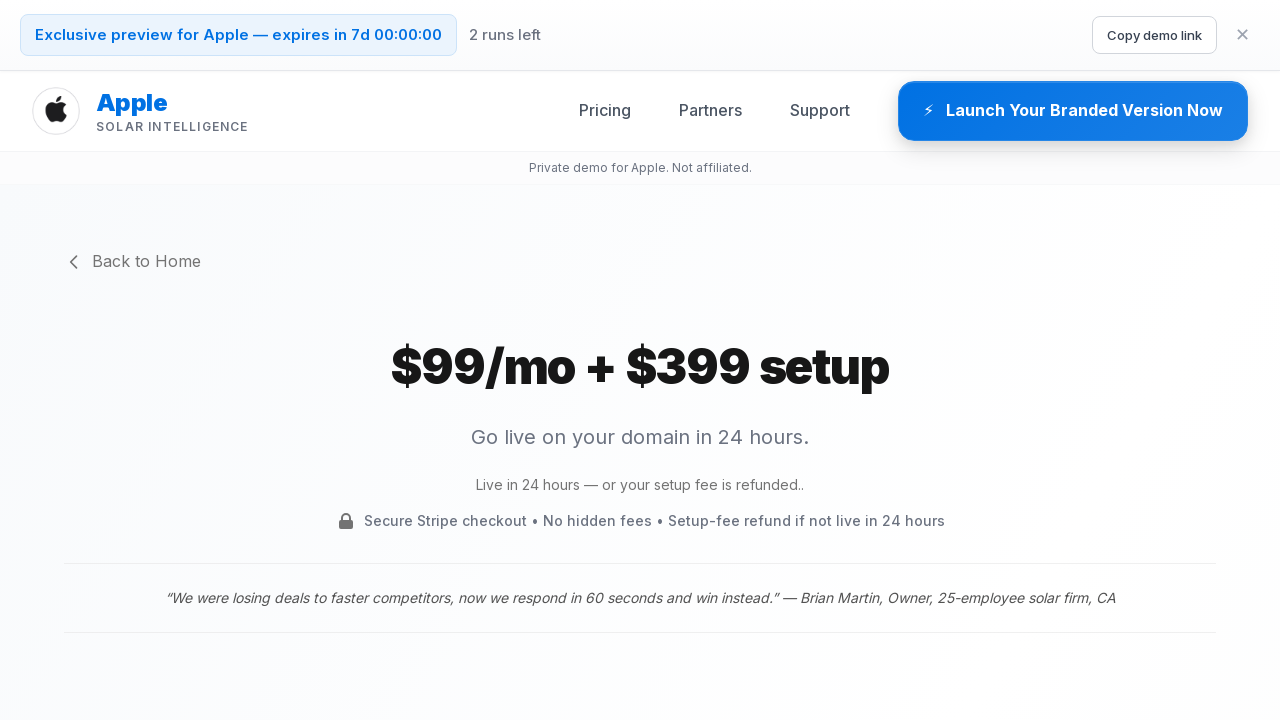

Footer element is visible on pricing page
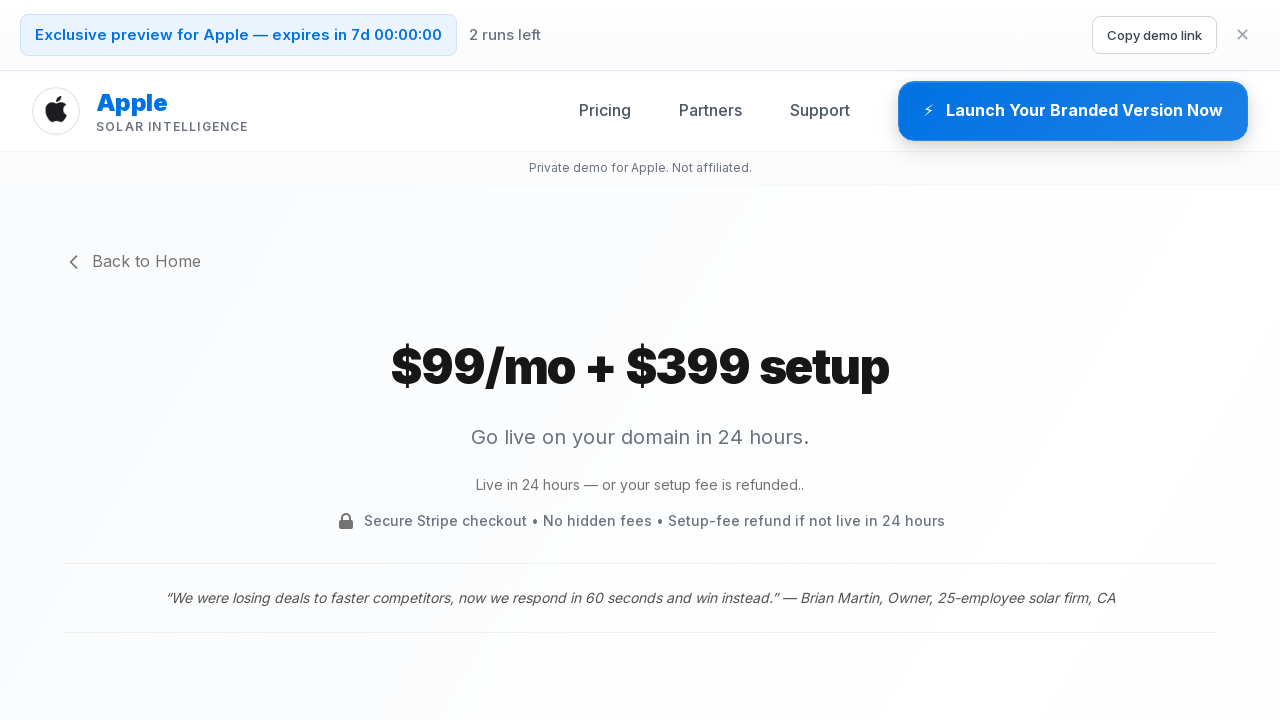

Verified demo link absence in footer on pricing page (found 9 demo links)
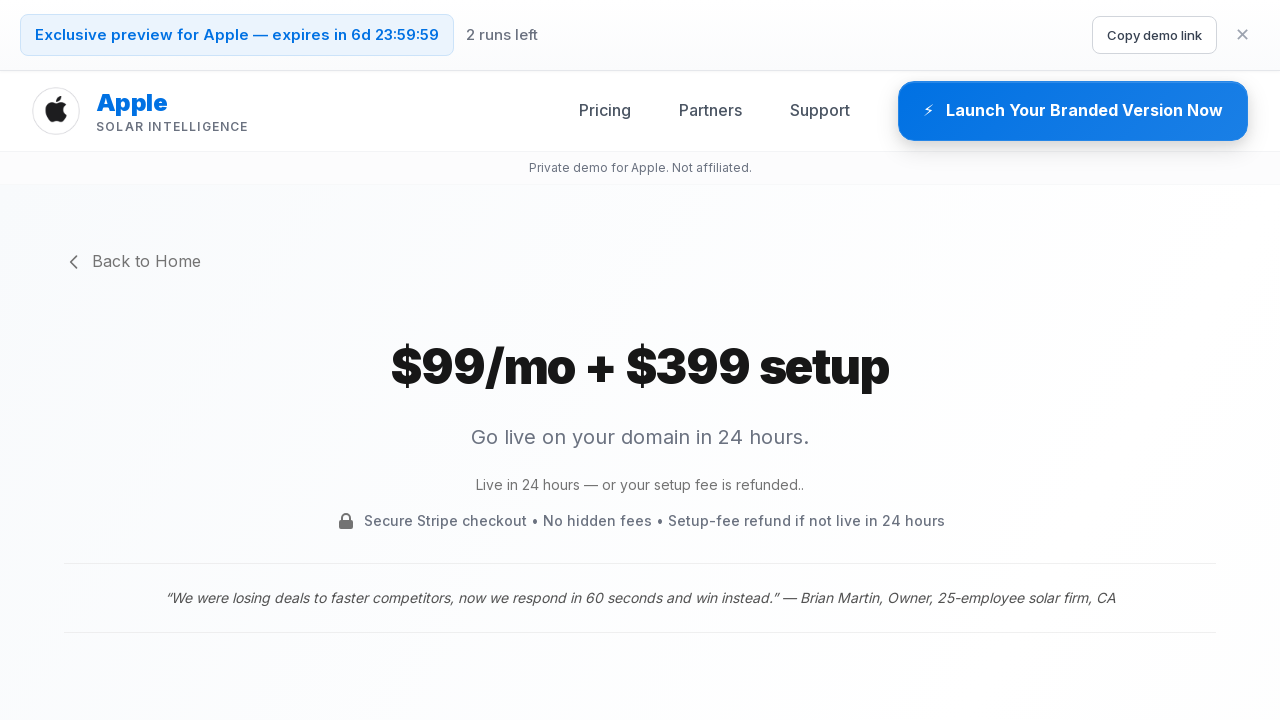

Navigated to privacy page with demo parameter
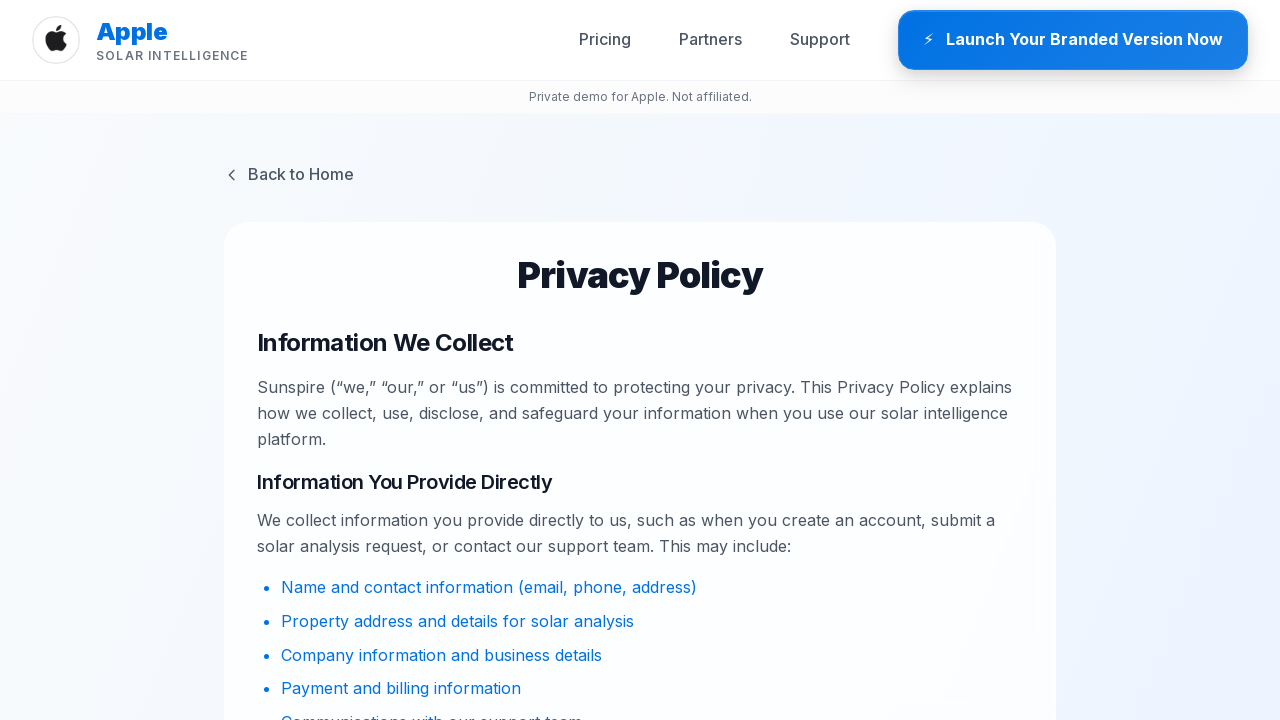

Privacy page loaded with networkidle state
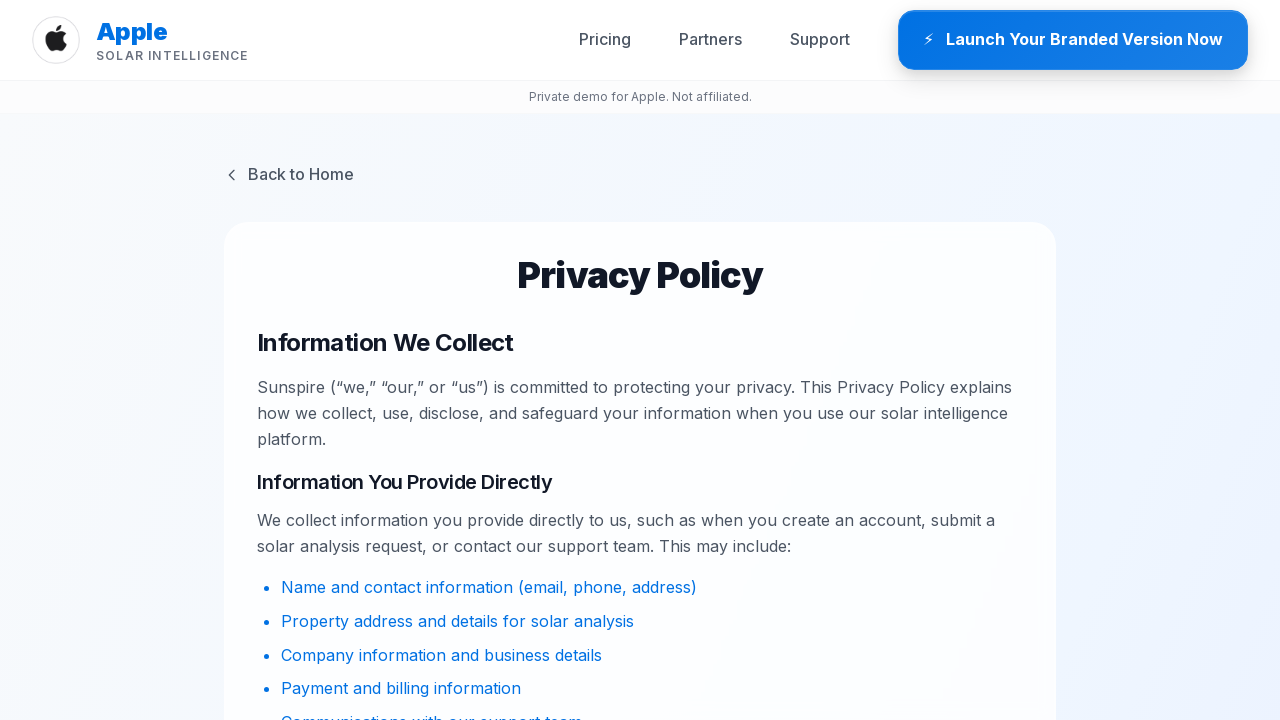

Footer element is visible on privacy page
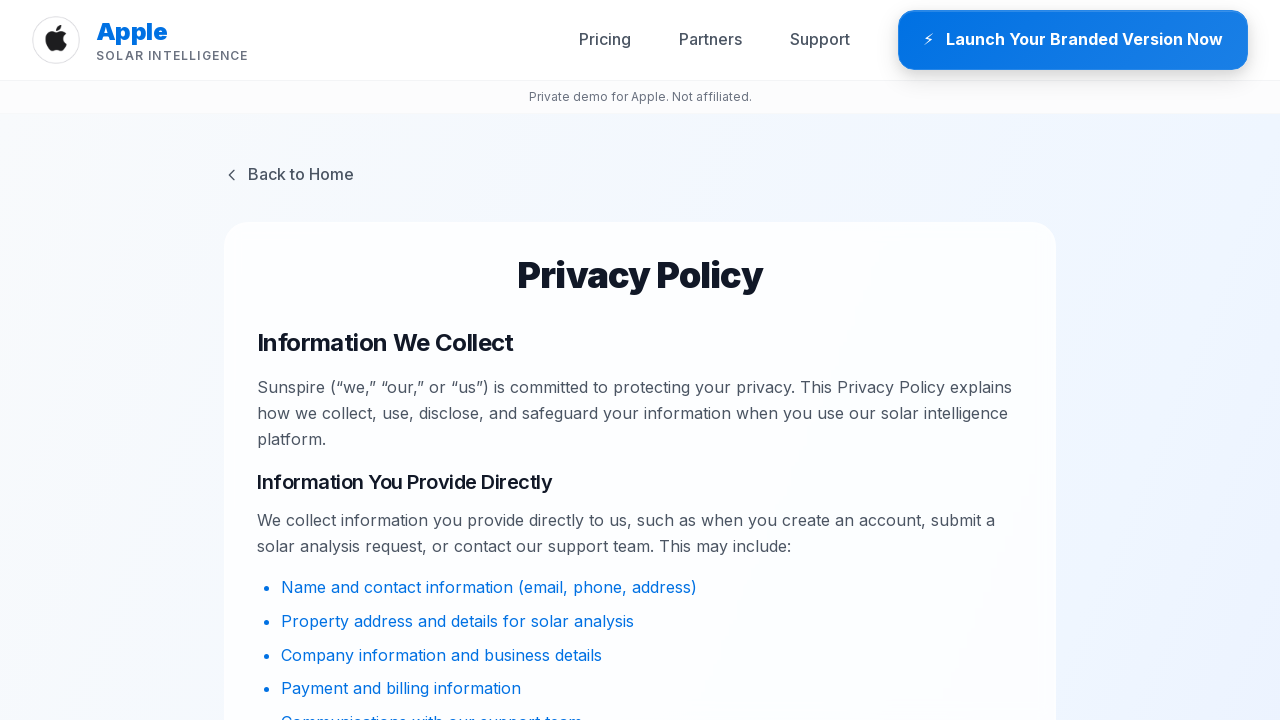

Verified demo link absence in footer on privacy page (found 9 demo links)
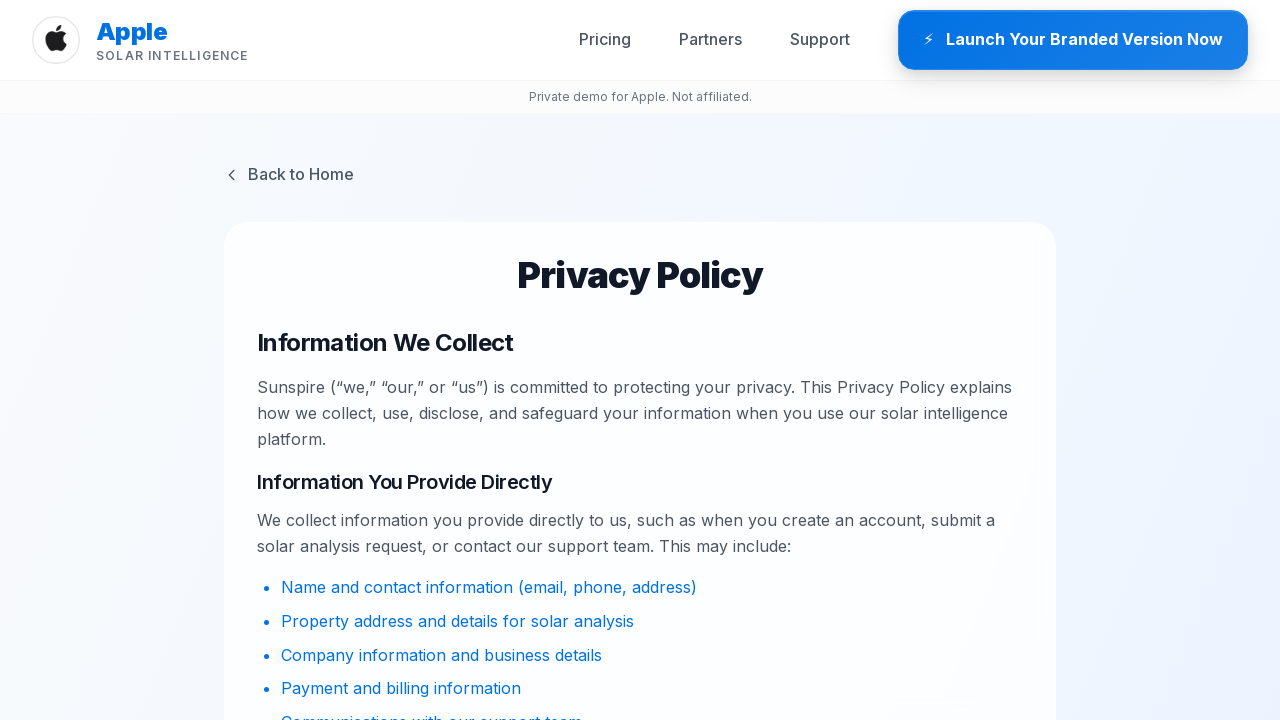

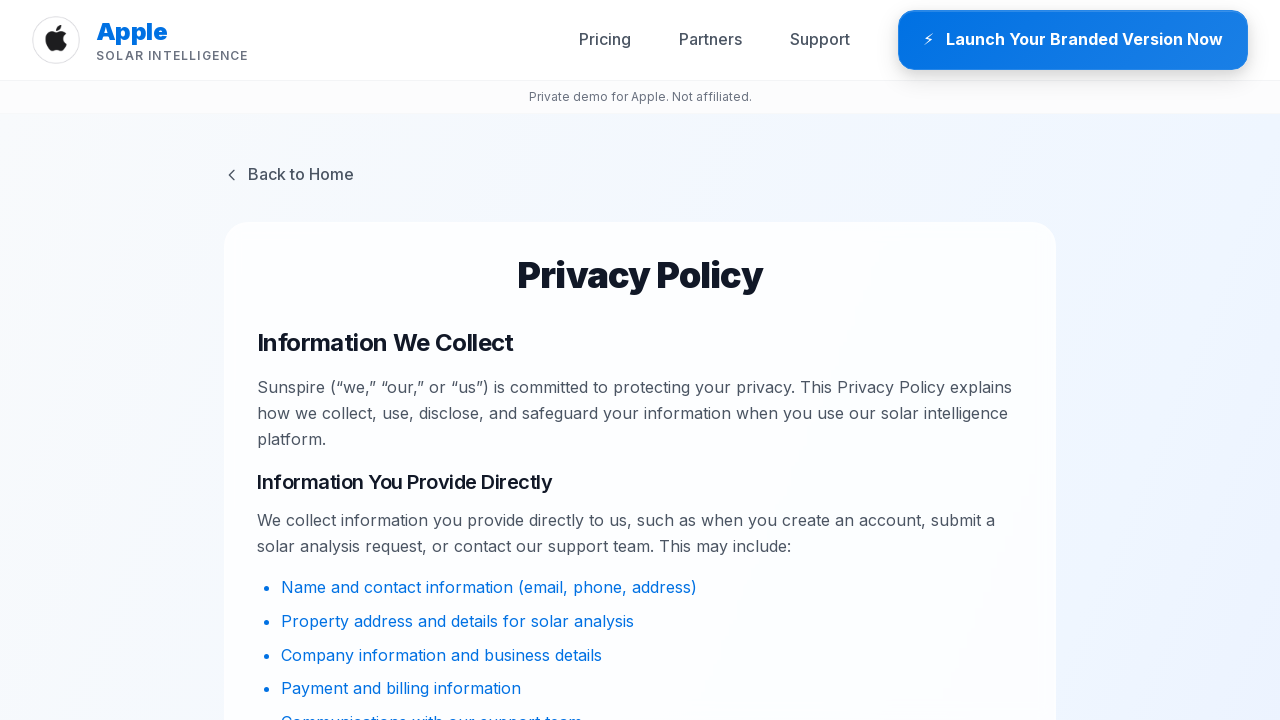